Opens the ParaBank sitemap page and clicks the About Us link to navigate to the About Us page

Starting URL: https://parabank.parasoft.com/parabank/sitemap.htm

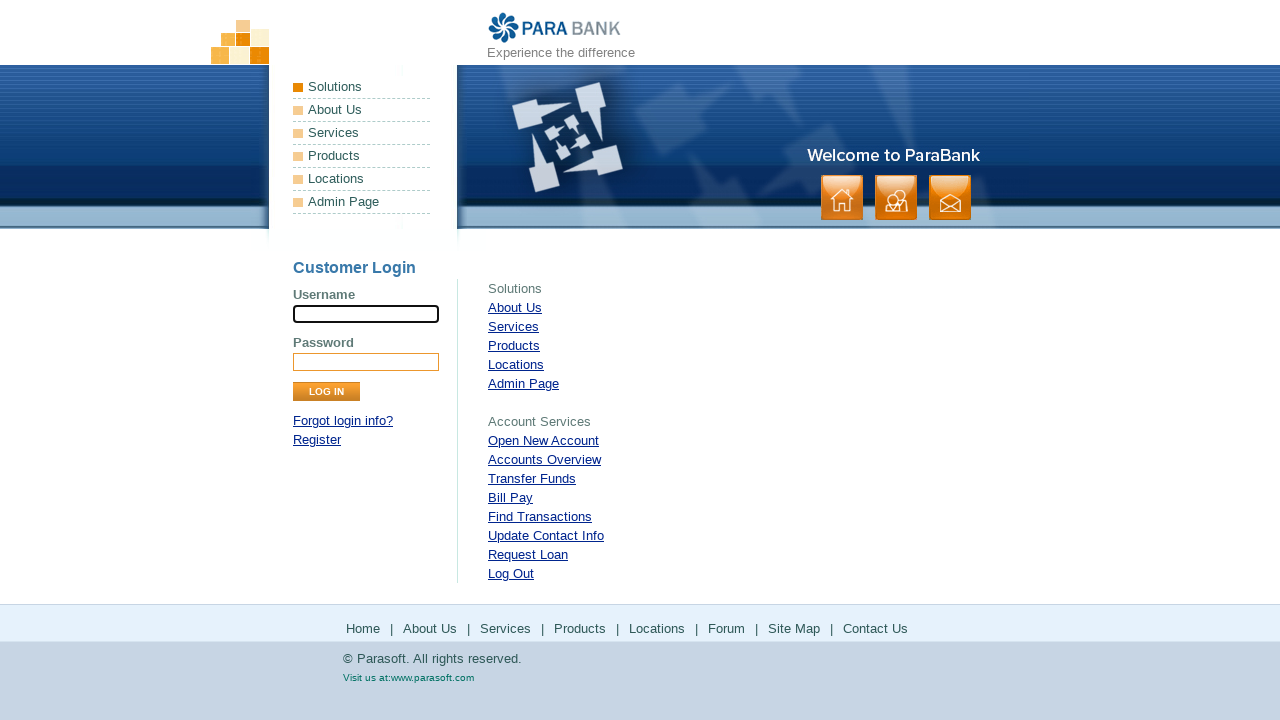

Navigated to ParaBank sitemap page
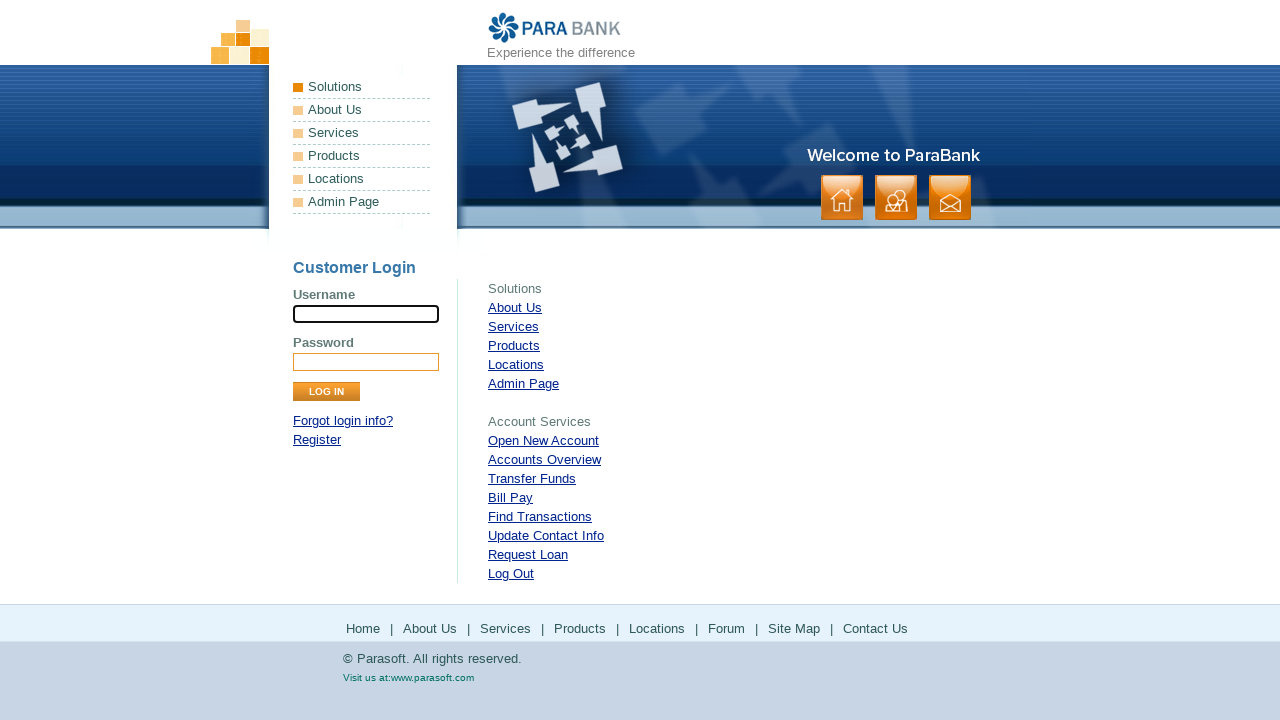

Clicked on About Us link at (362, 110) on a:has-text('About Us')
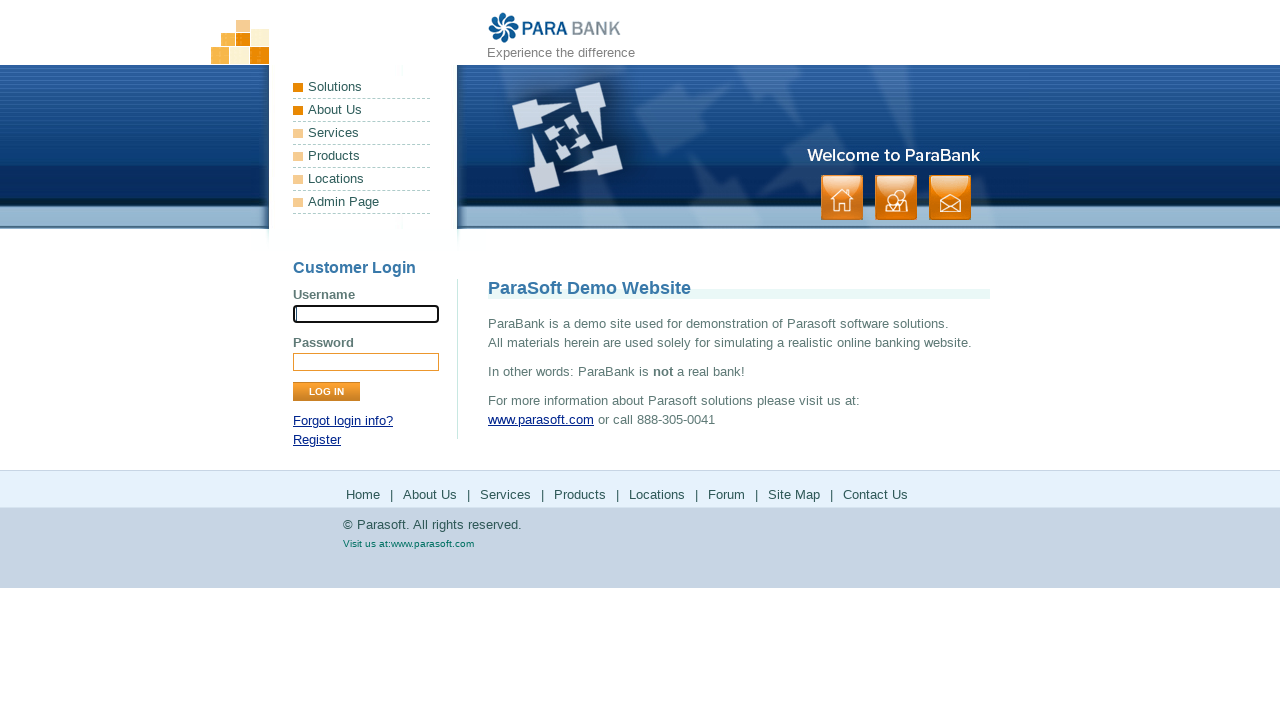

Verified navigation to About Us page
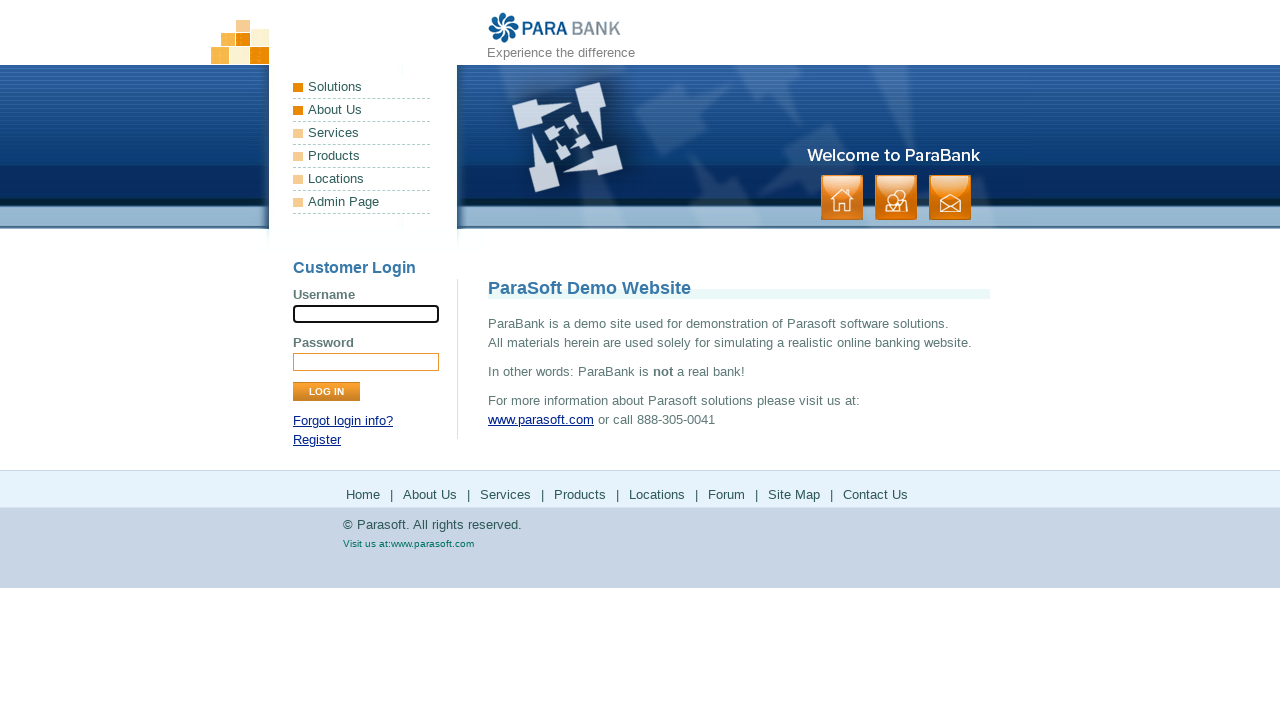

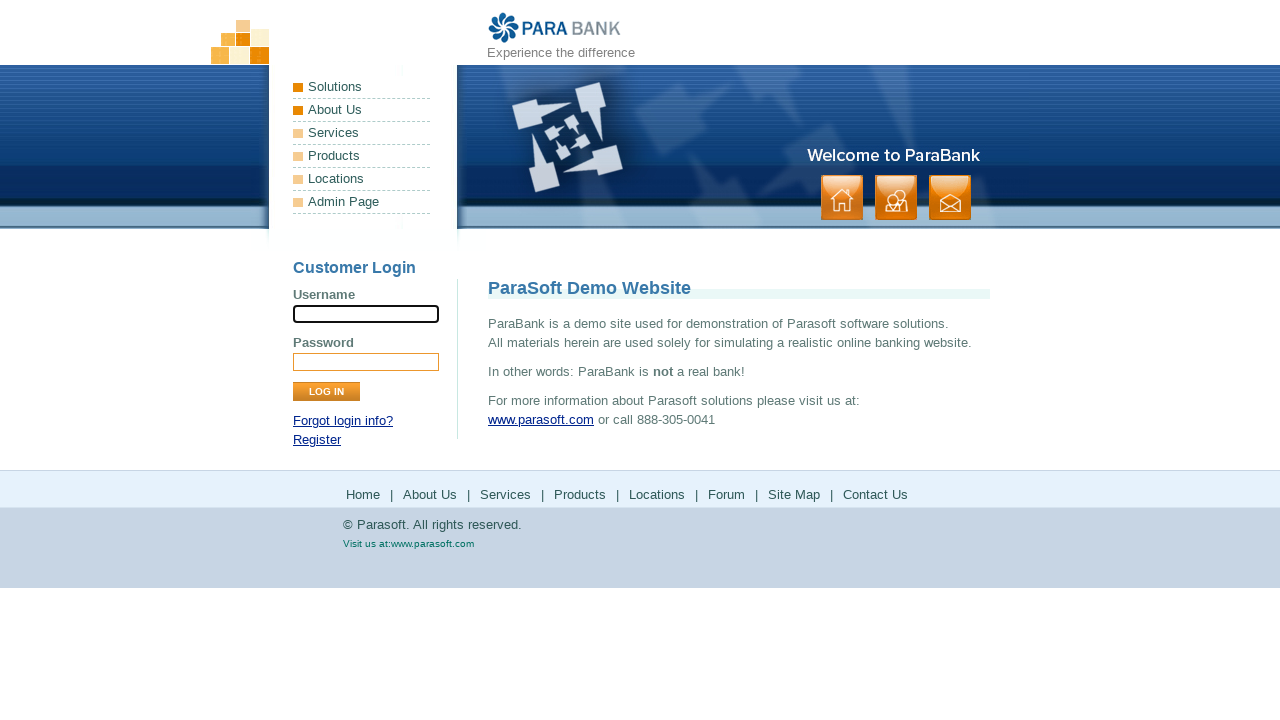